Tests page scrolling functionality by navigating to the Selenium website and scrolling down 1500 pixels using JavaScript execution.

Starting URL: https://www.selenium.dev/

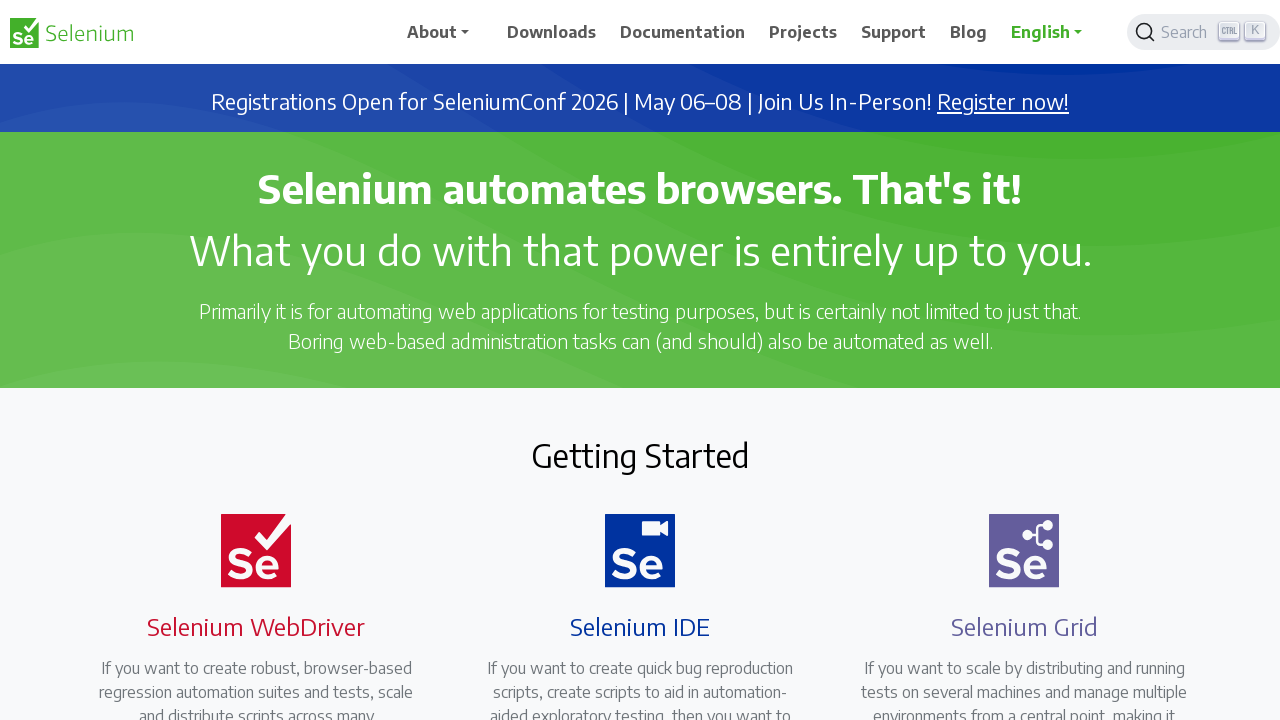

Navigated to Selenium website
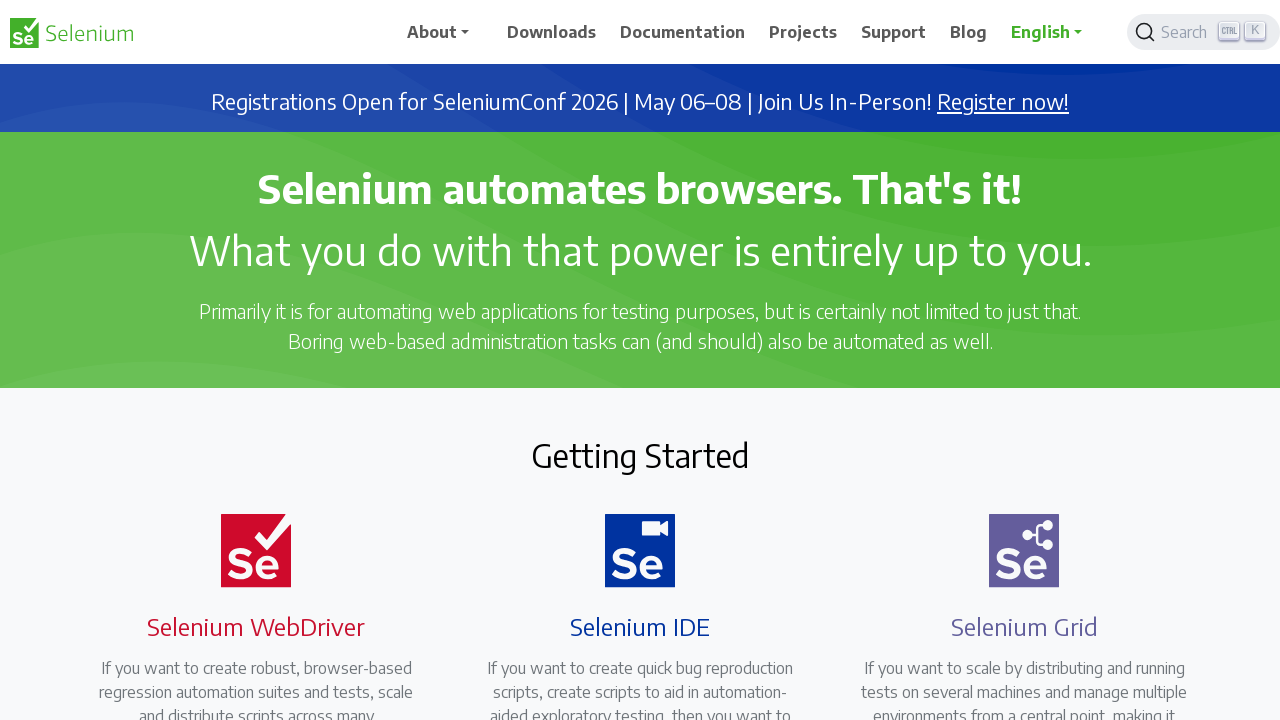

Scrolled down 1500 pixels using JavaScript
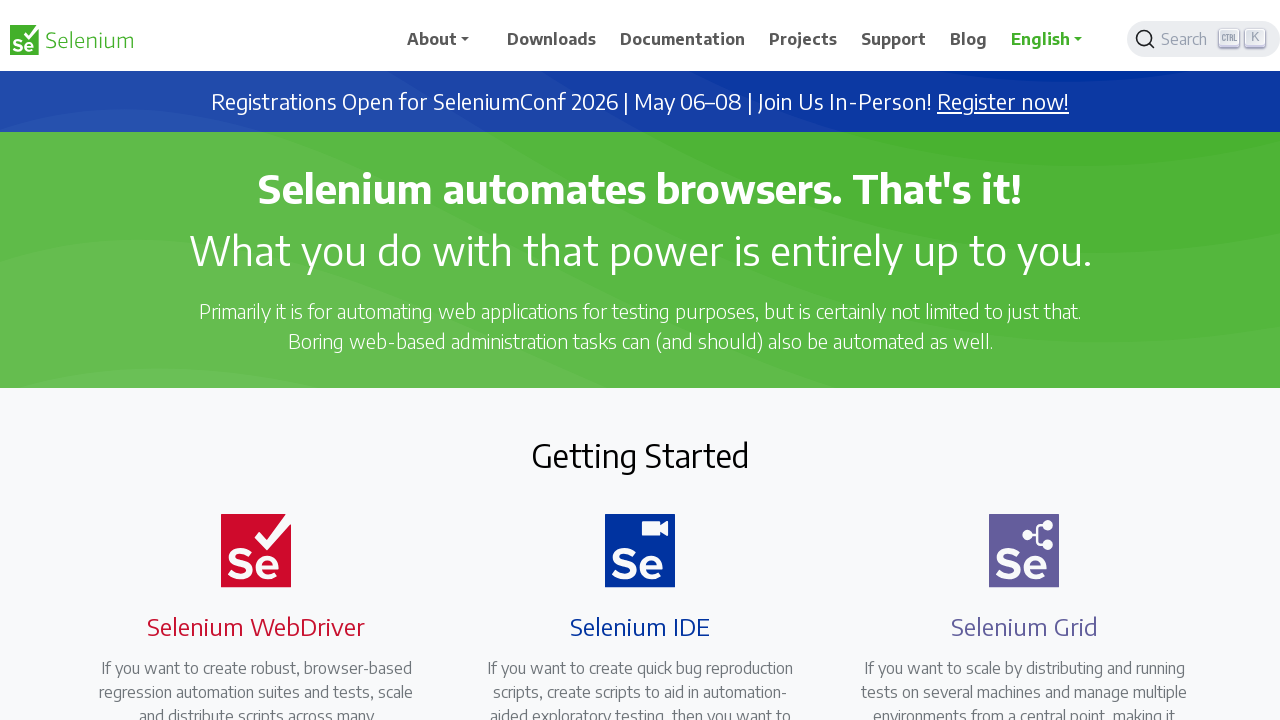

Waited 1 second for scroll effect to complete
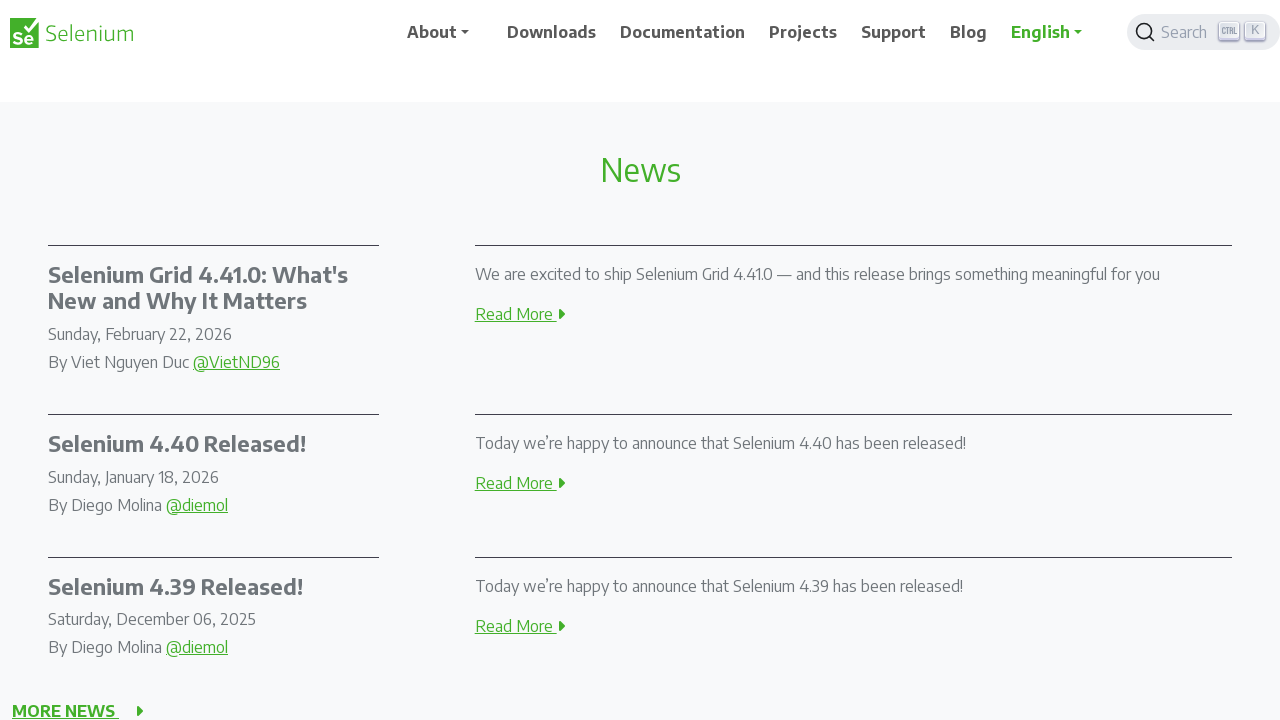

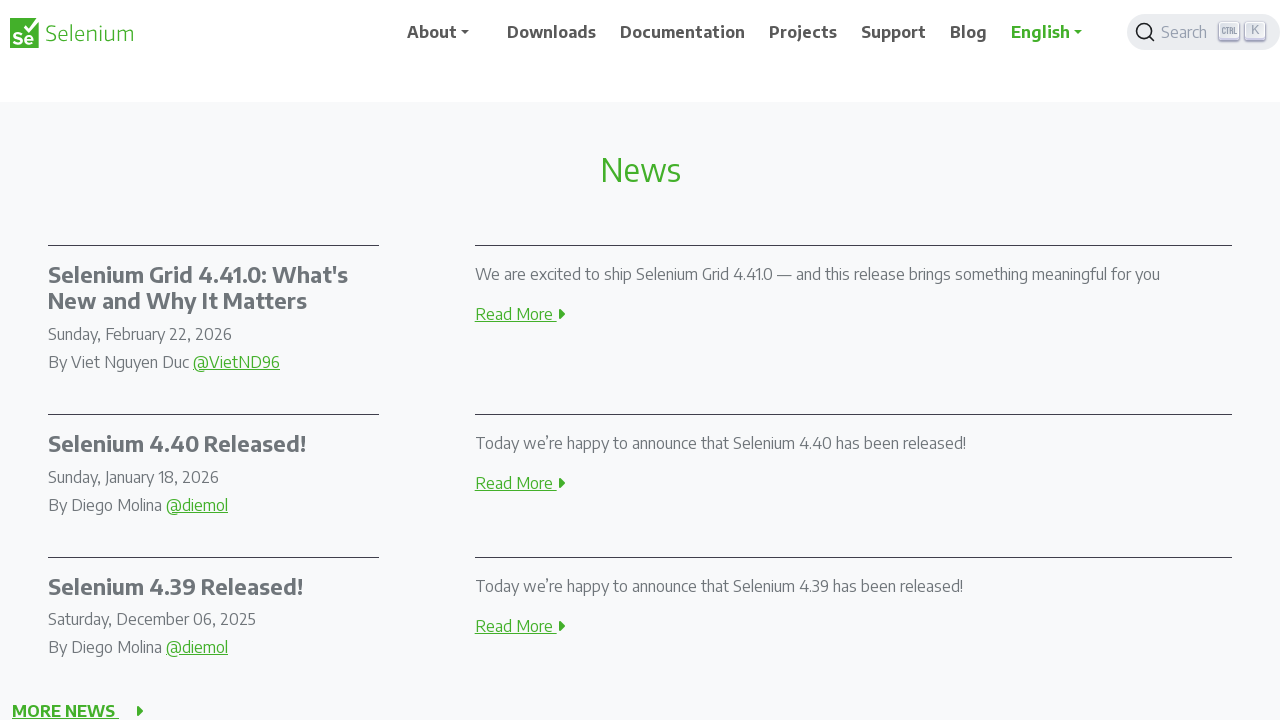